Tests drag and drop functionality by dragging an element from source to target and verifying the drop was successful

Starting URL: https://crossbrowsertesting.github.io/drag-and-drop.html

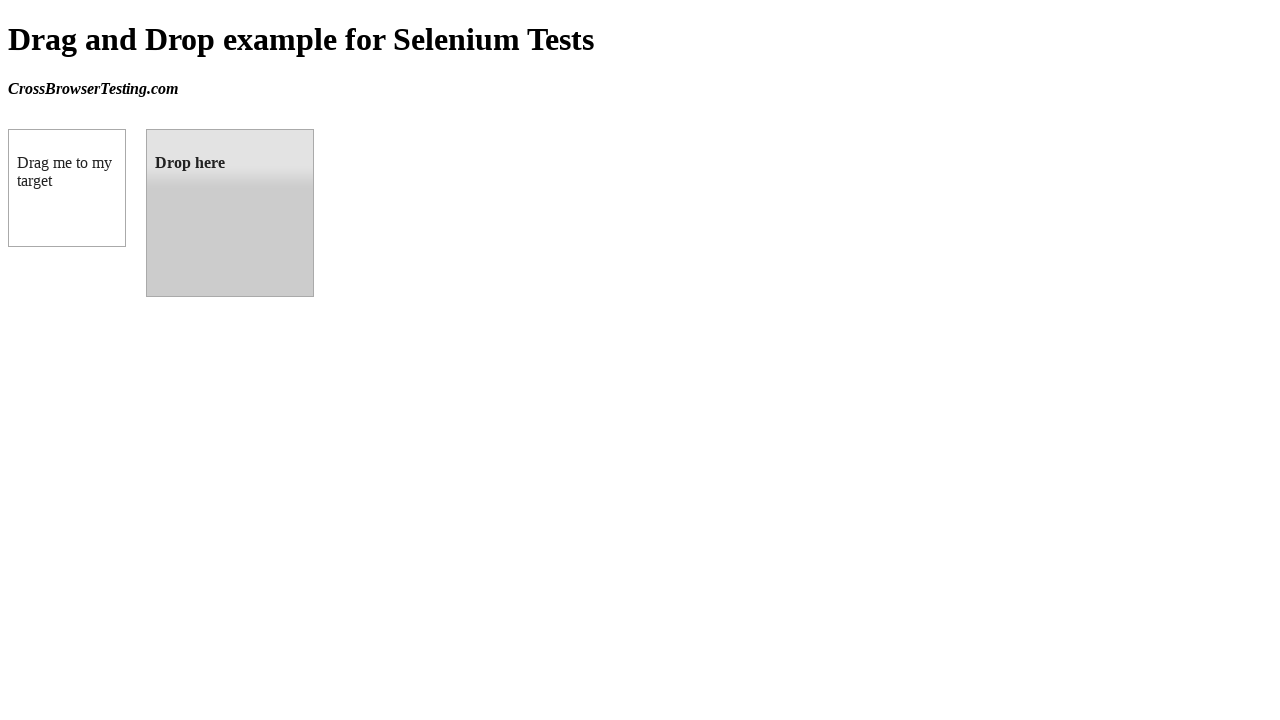

Navigated to drag and drop test page
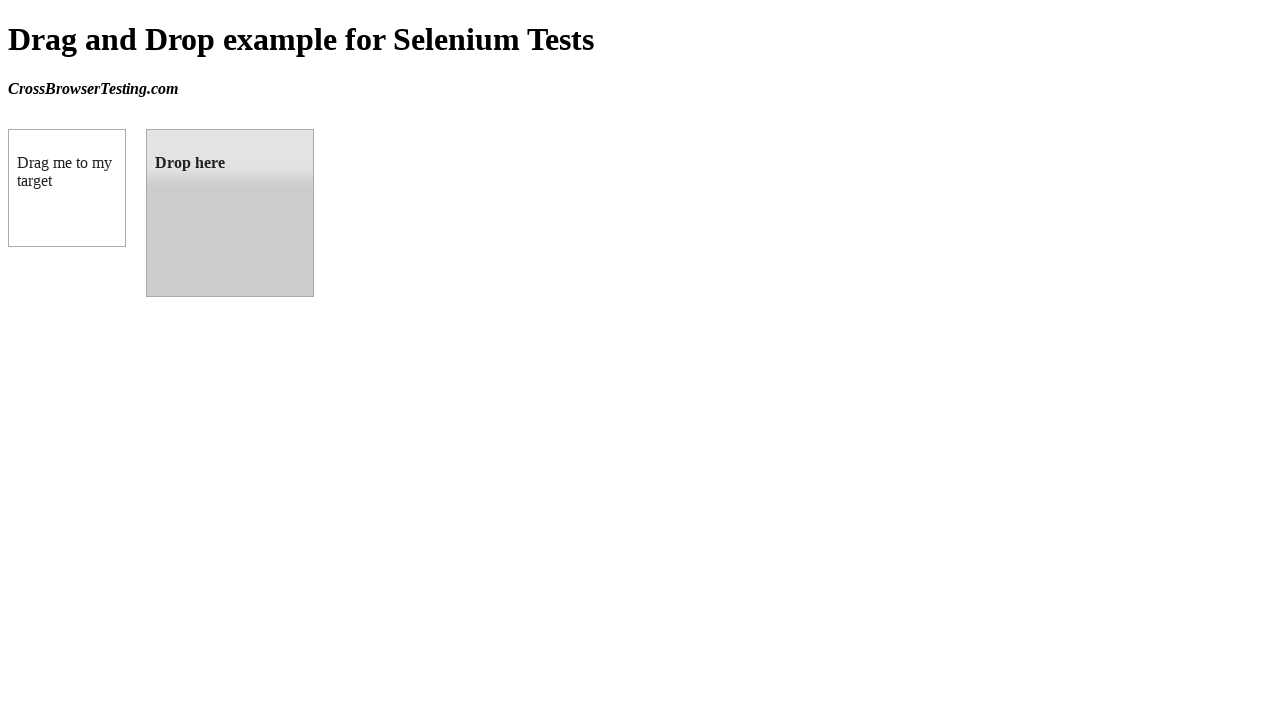

Located draggable element
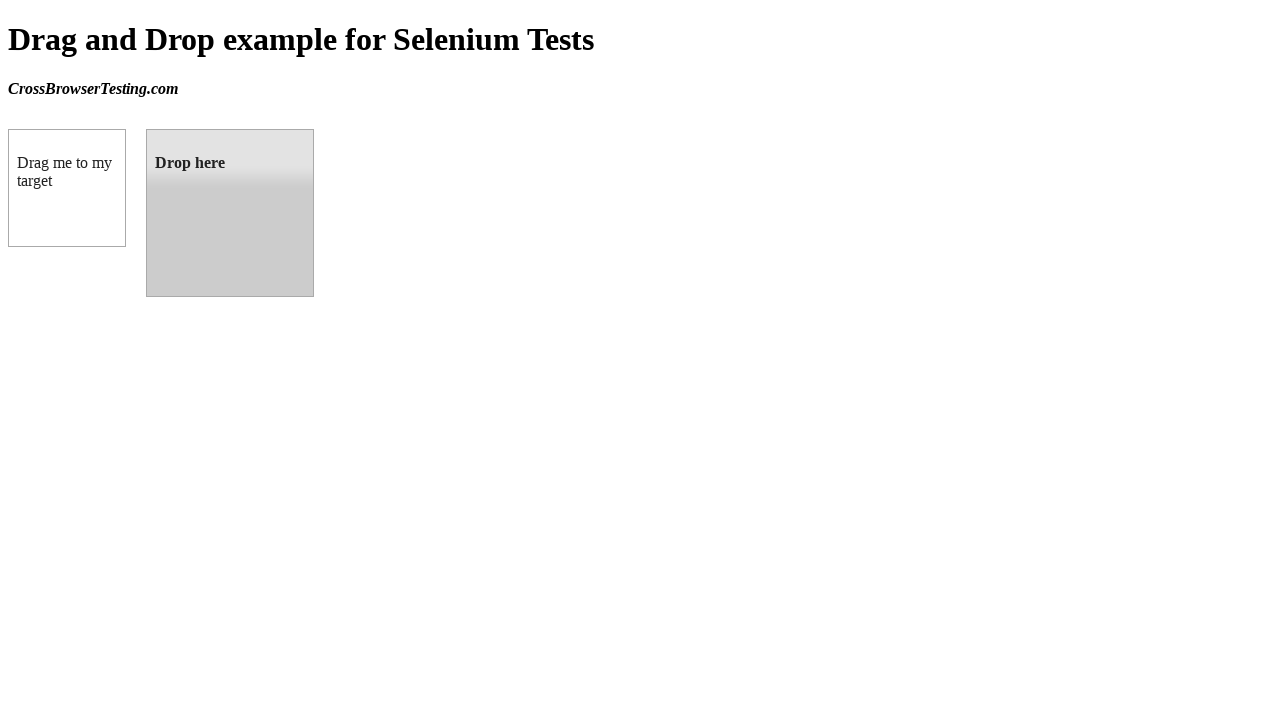

Located droppable element
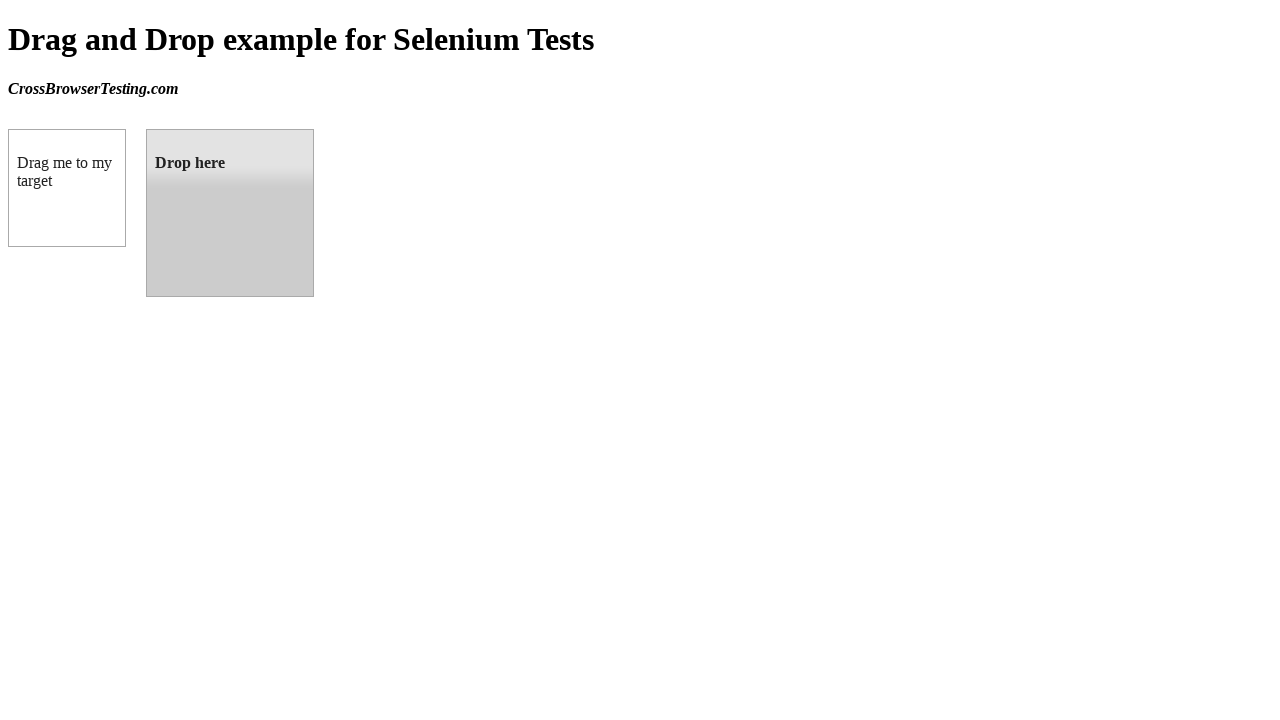

Dragged element from source to target at (230, 213)
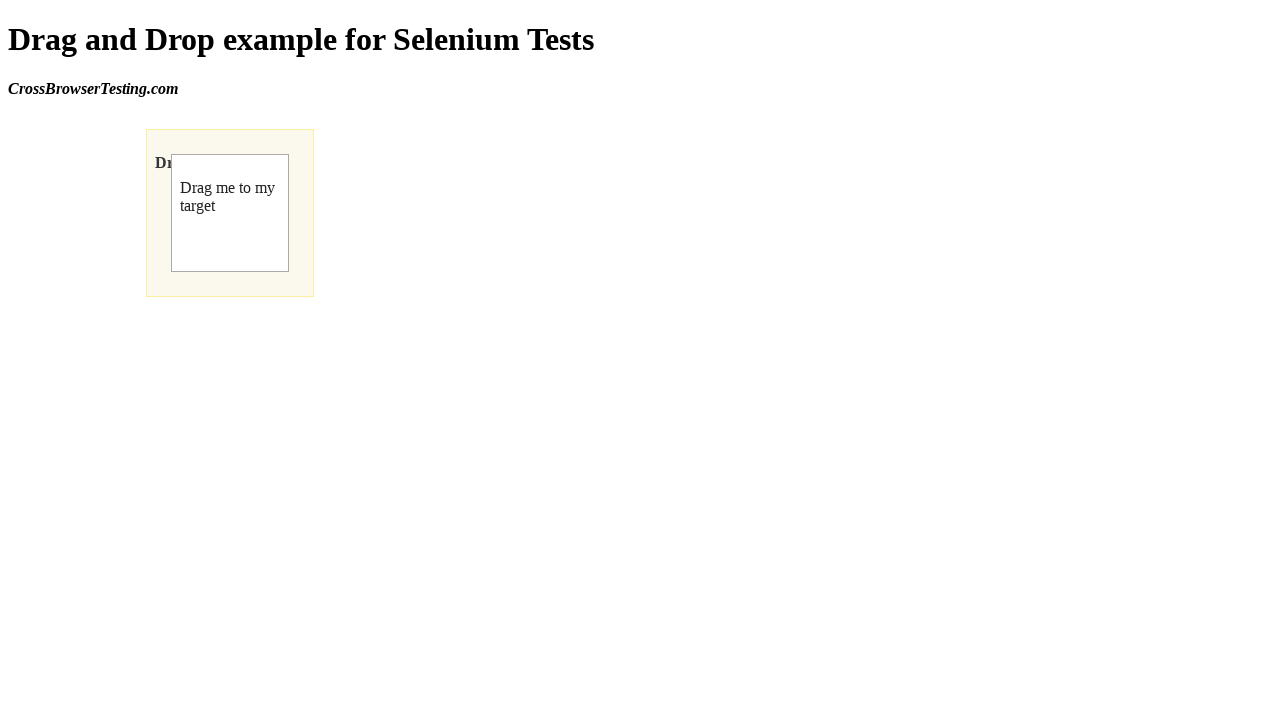

Verified drop was successful - 'Dropped' text appeared in target element
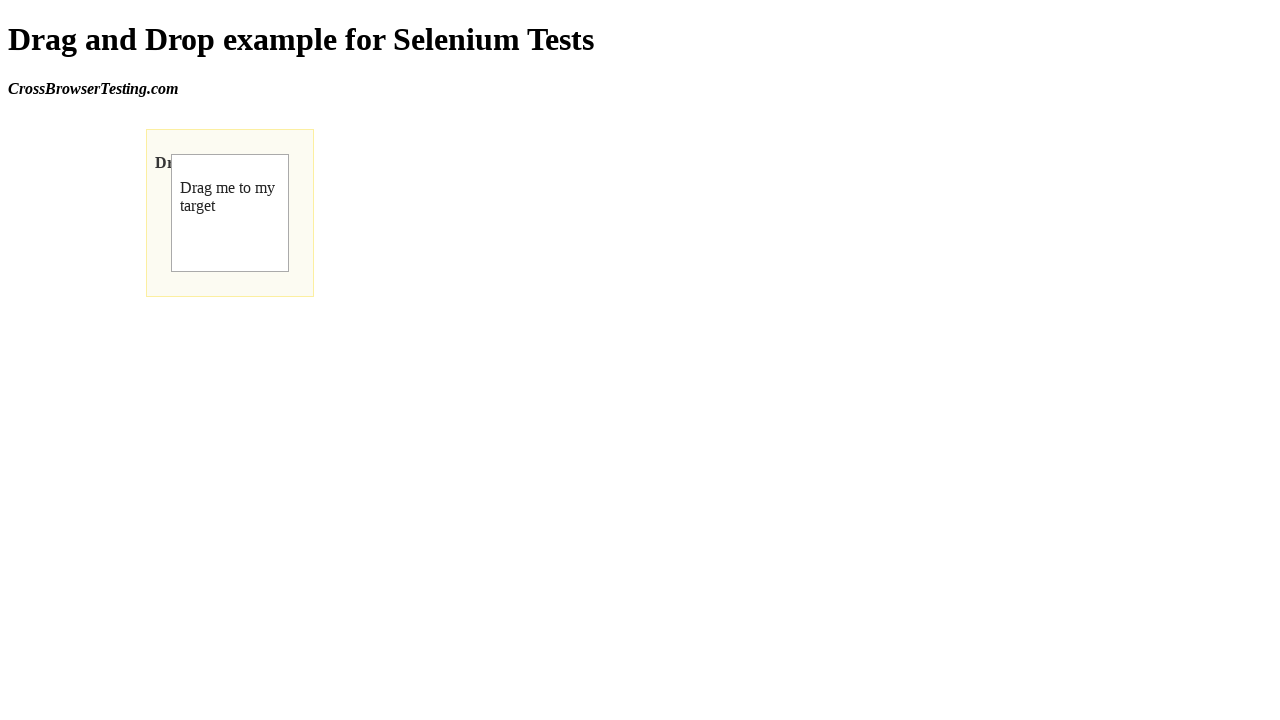

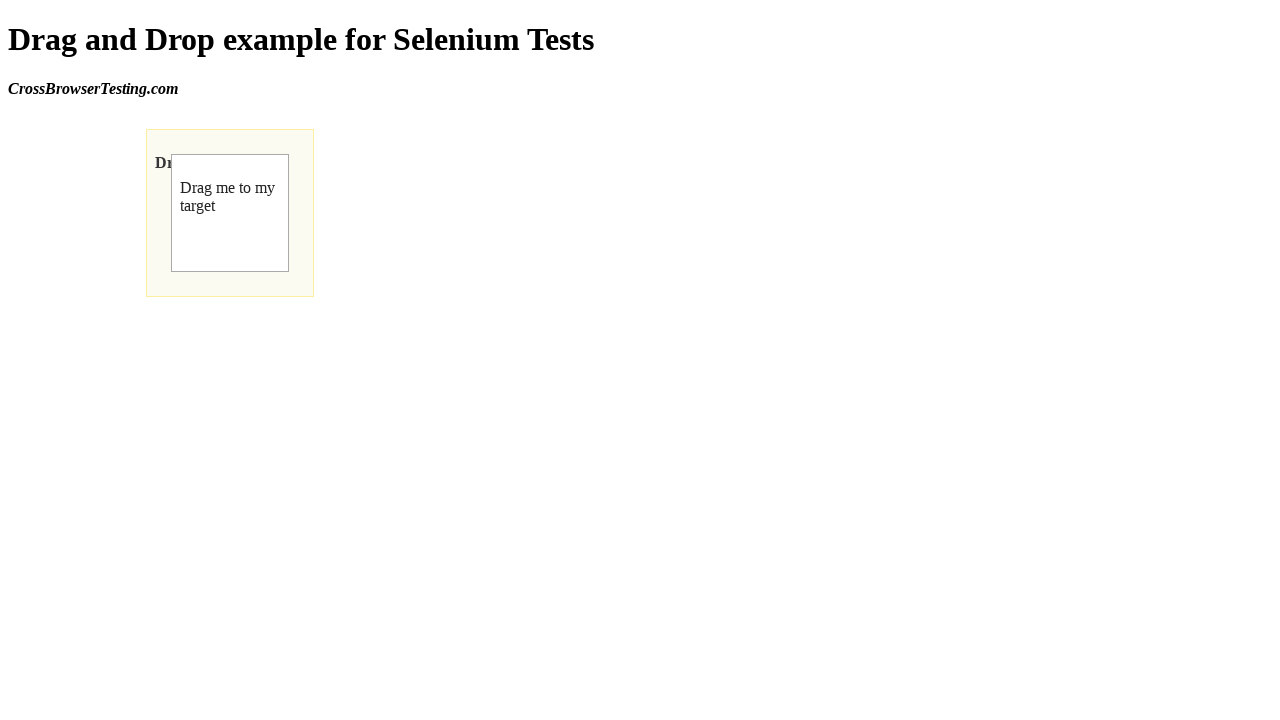